Tests registration form submission with last name "Mc Donalds" and verifies successful registration

Starting URL: https://suninjuly.github.io/registration1.html

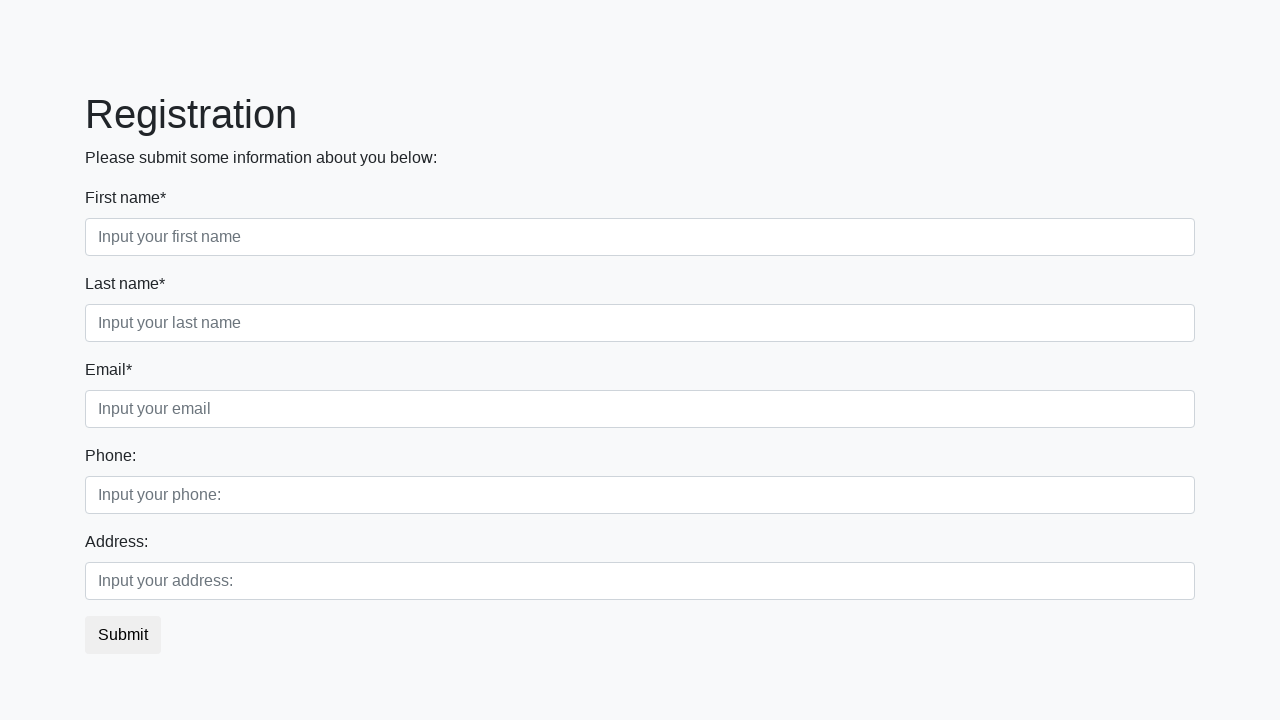

Filled first name field with 'Bob' on .first_block .form-group:nth-child(1) input
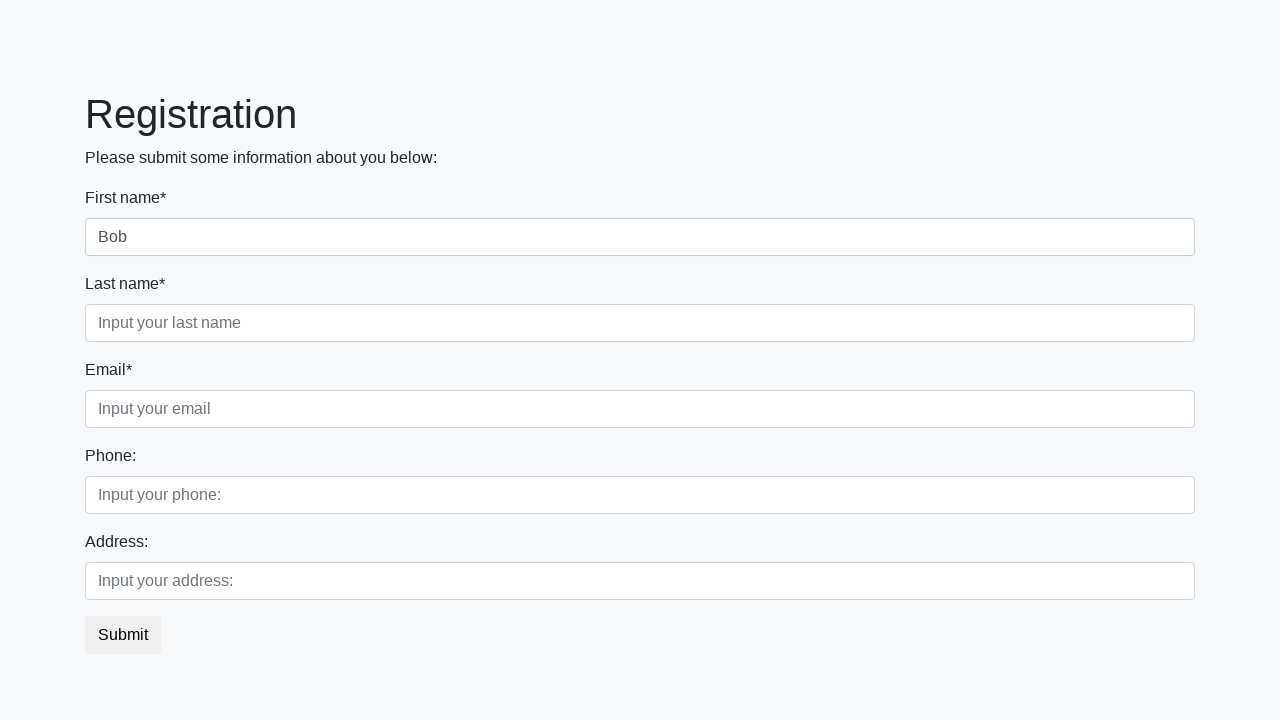

Filled email field with 'jo_mav@gmail.com' on //div[@class='first_block']//input[@class='form-control third']
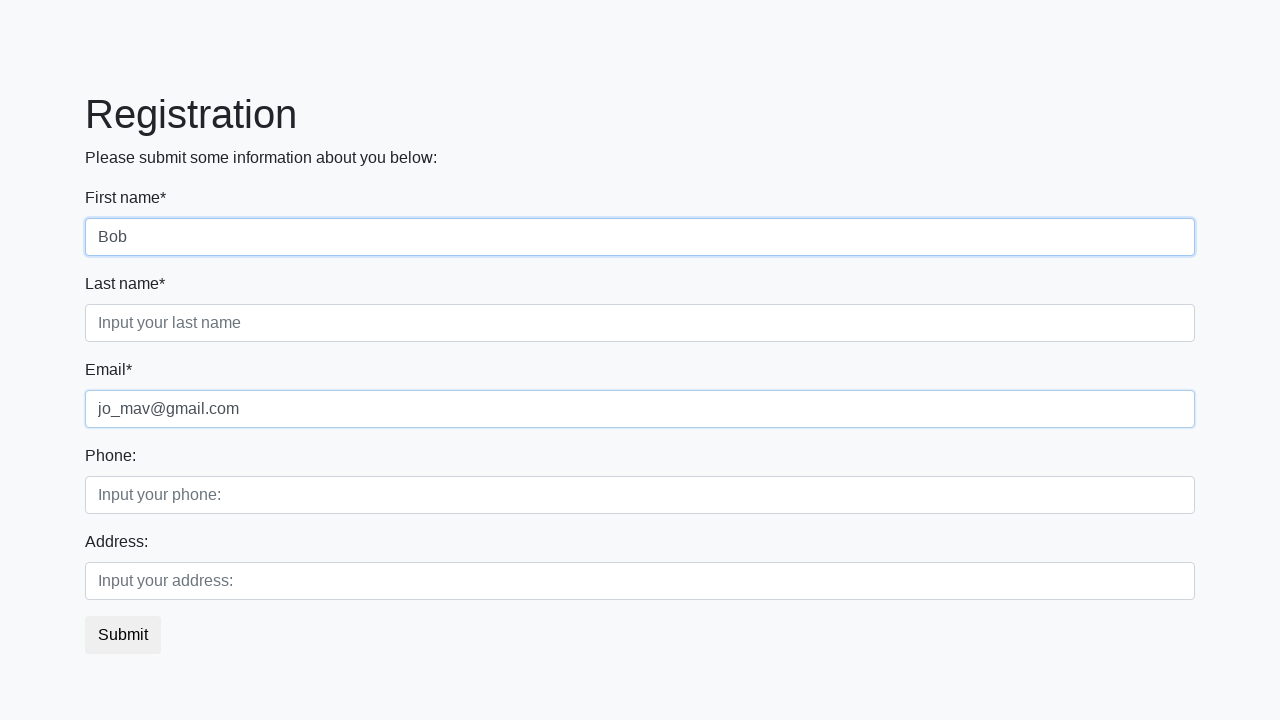

Filled address field with 'wersernstrasse - 11' on //div[@class='second_block']//input[@class='form-control second']
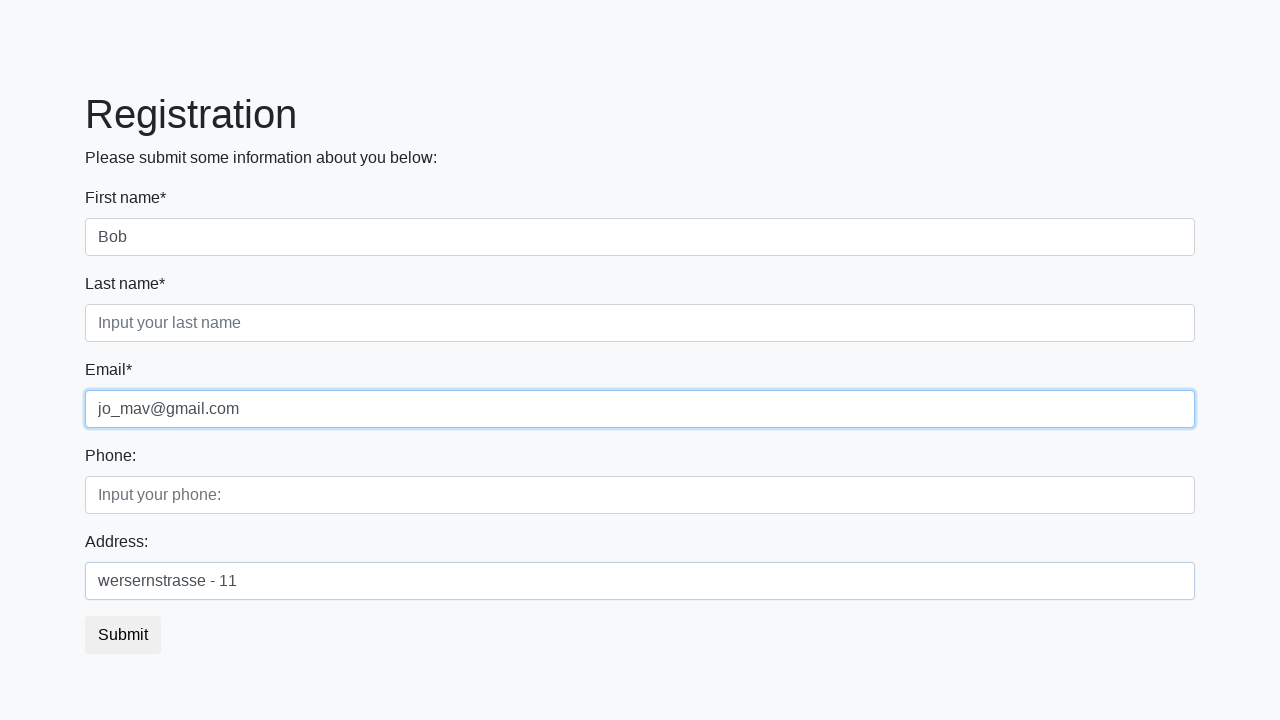

Filled last name field with 'Mc Donalds' on //div[@class='first_block']//input[@class='form-control second']
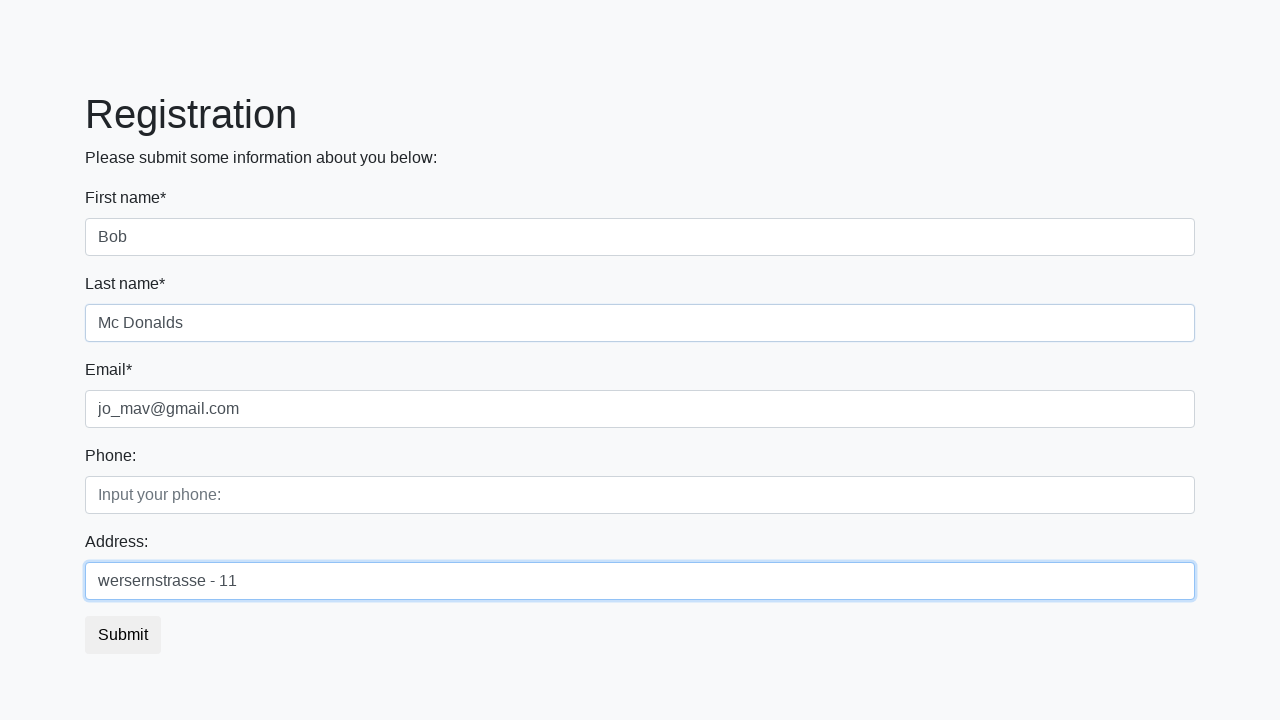

Clicked submit button to register at (123, 635) on xpath=//button[@class='btn btn-default']
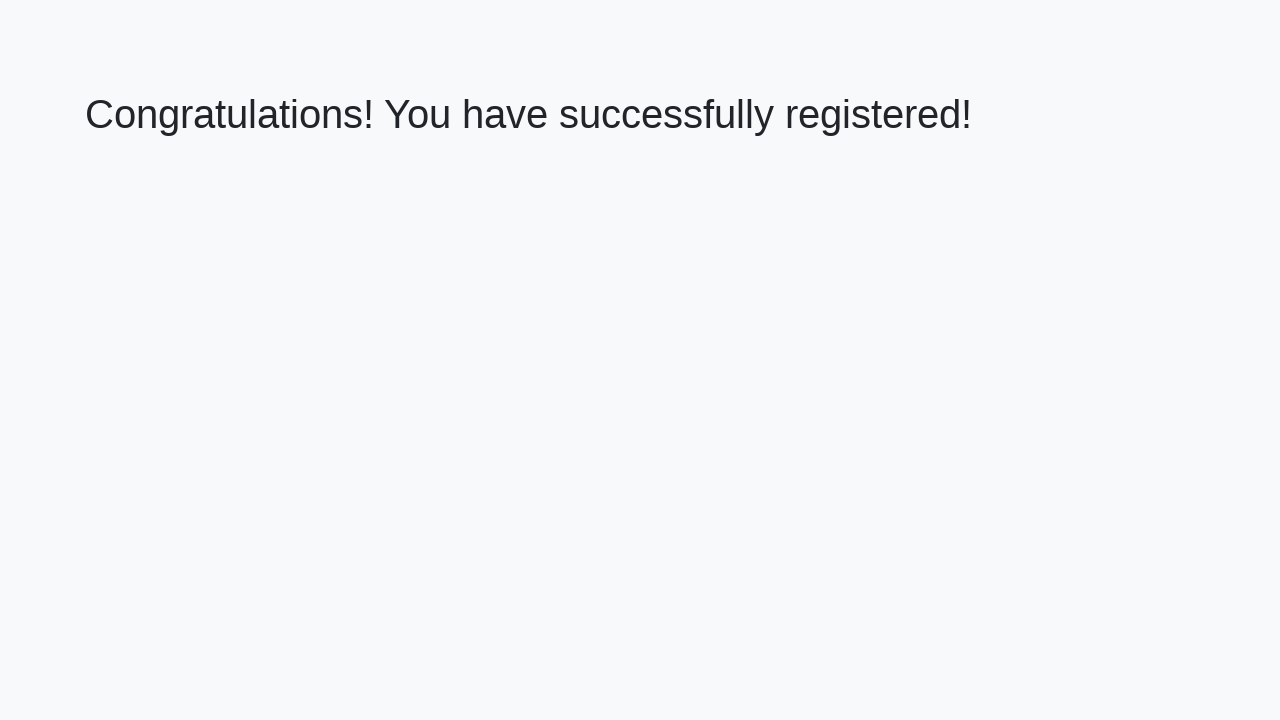

Success message 'Congratulations! You have successfully registered!' appeared
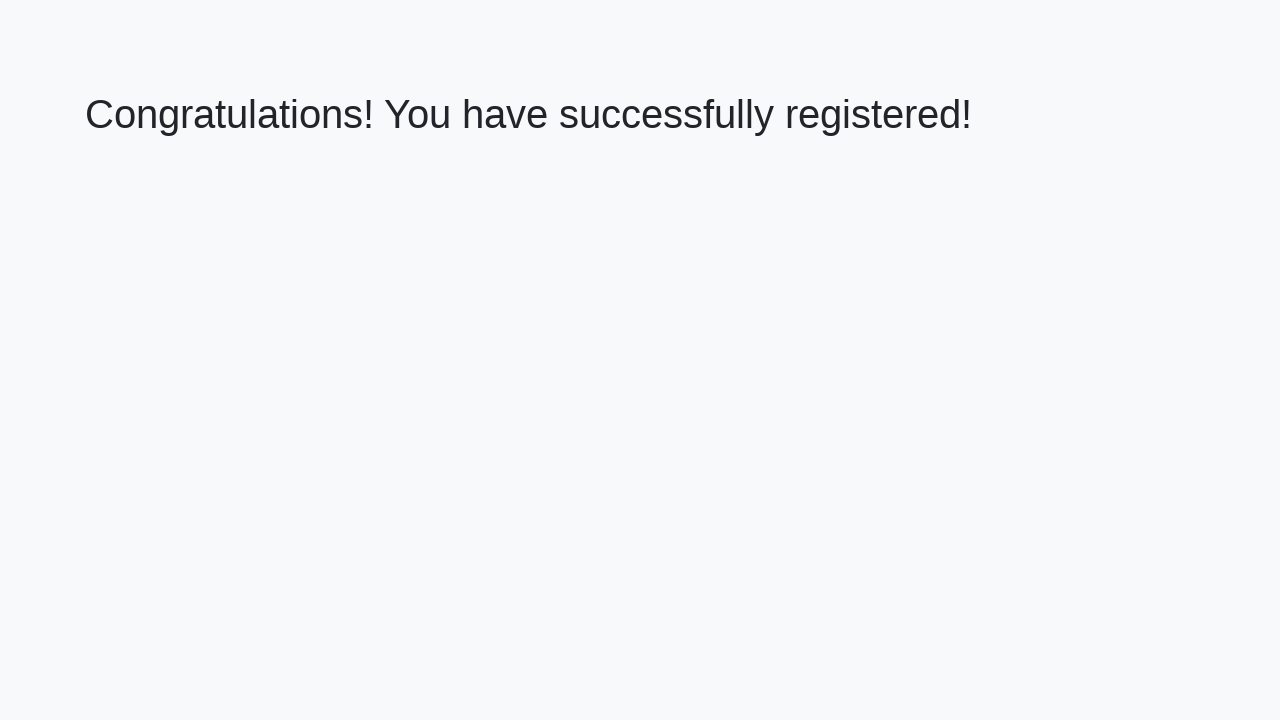

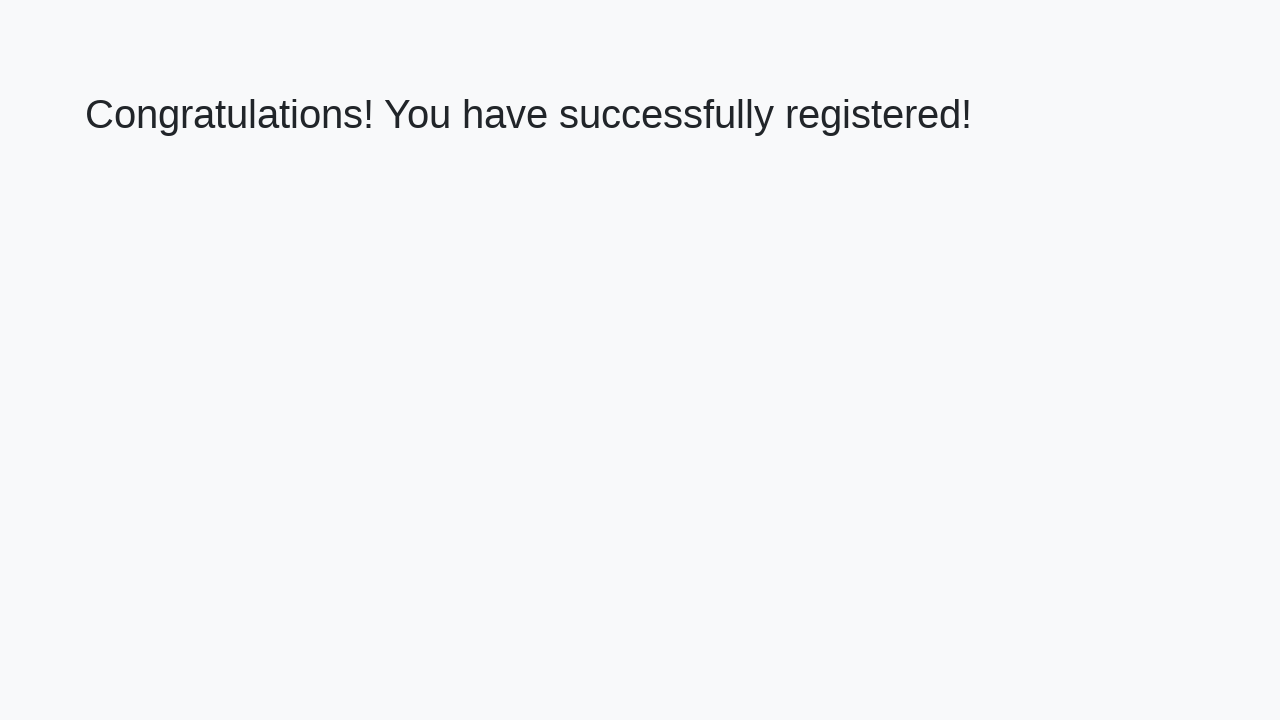